Tests interacting with a datalist input by clicking and entering a value

Starting URL: https://bonigarcia.dev/selenium-webdriver-java/web-form.html

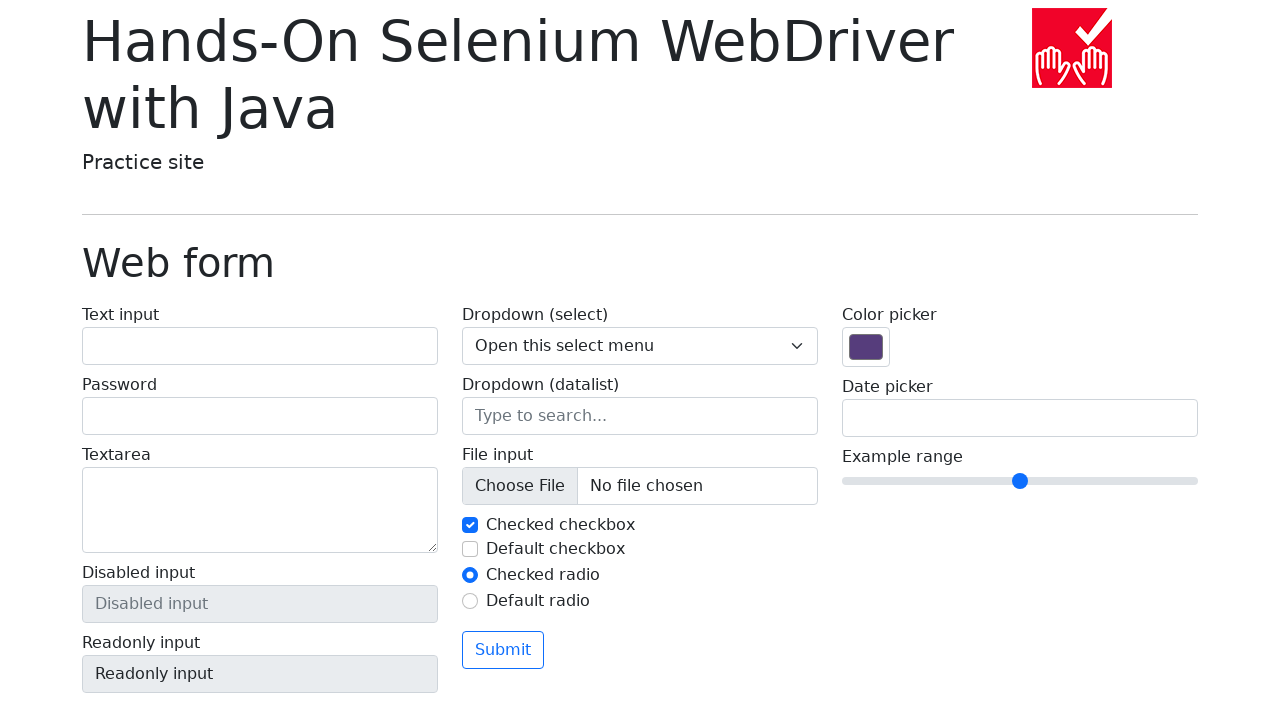

Clicked on the datalist input field at (640, 416) on input[name='my-datalist']
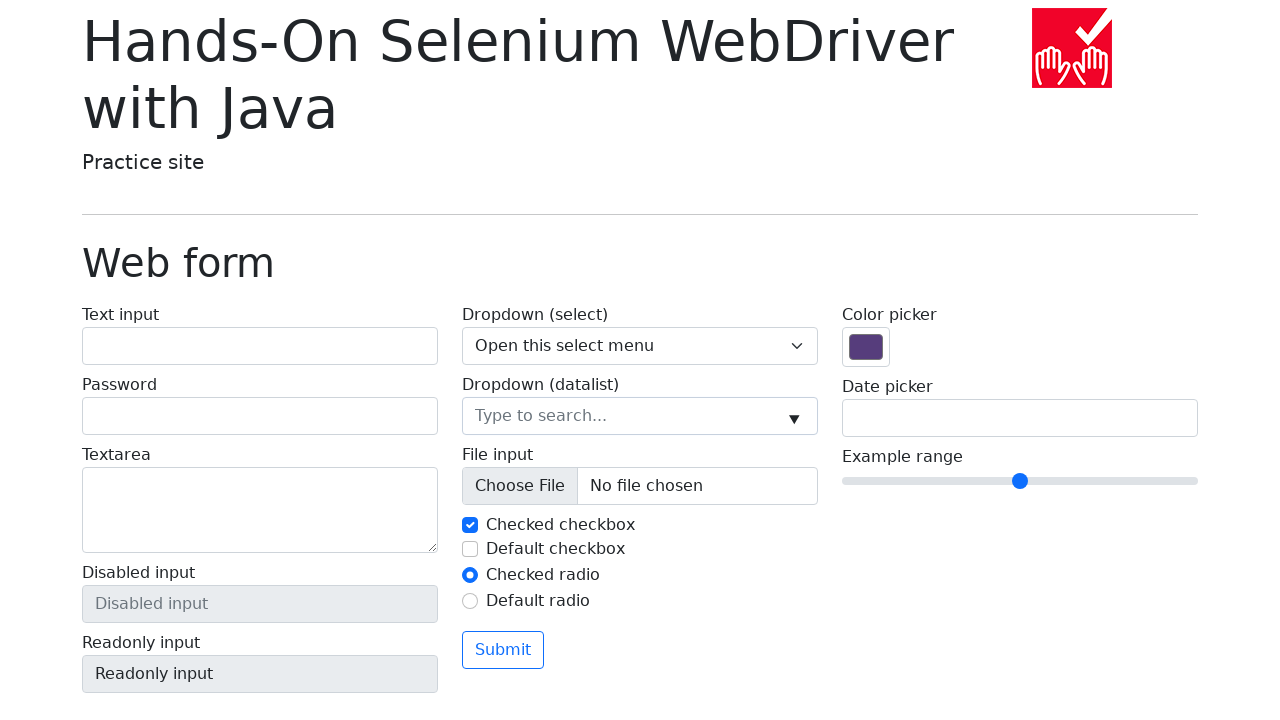

Entered 'New York' into the datalist input field on input[name='my-datalist']
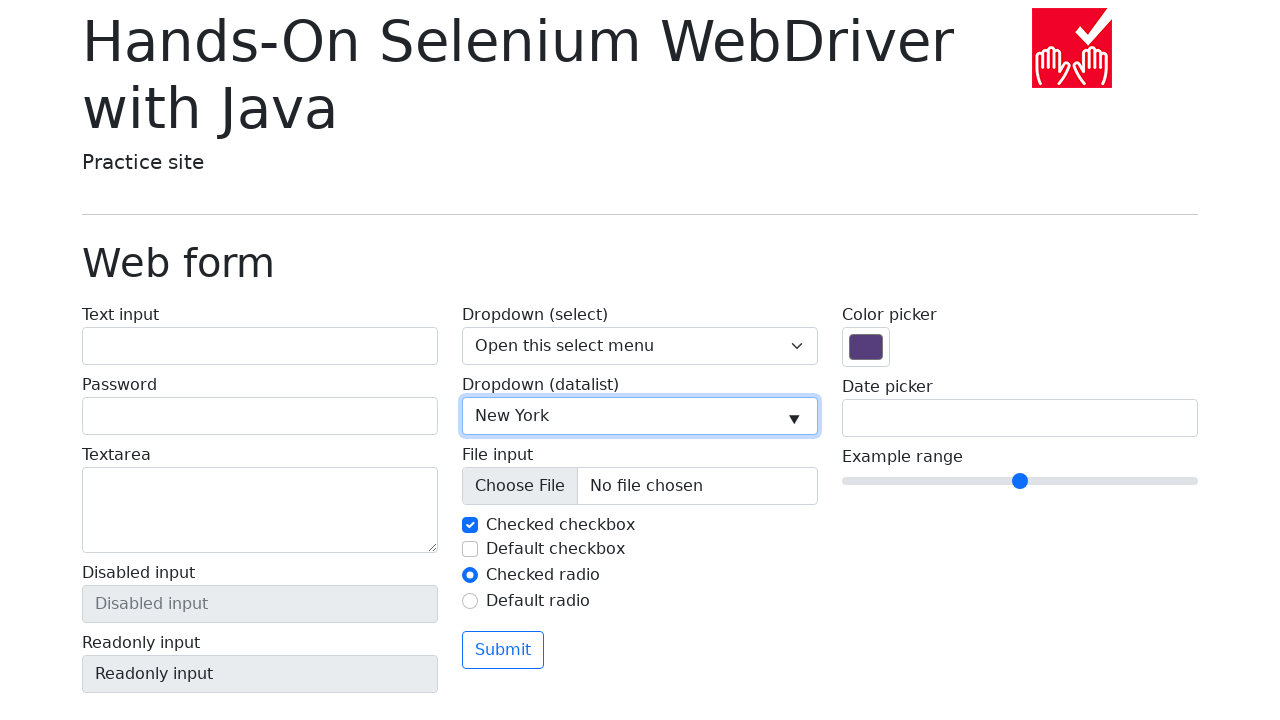

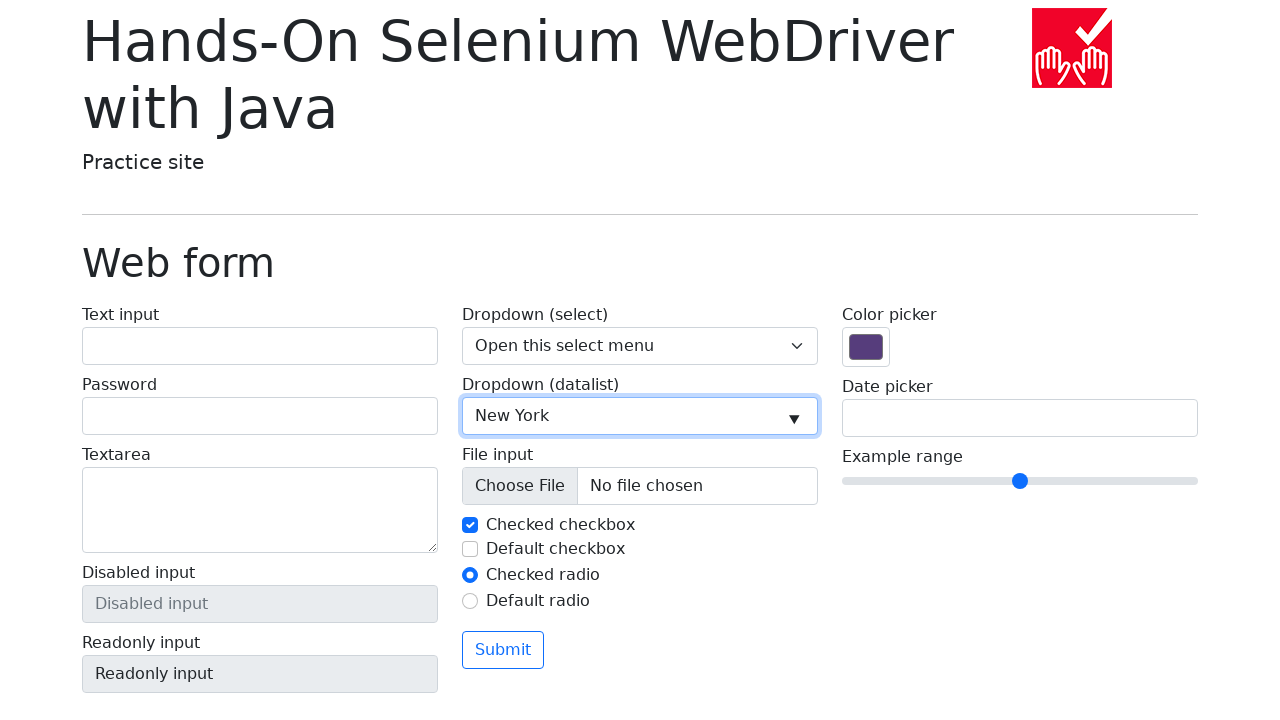